Tests dynamic loading functionality by clicking a Start button and waiting for a loading bar to complete and reveal "Hello World!" text

Starting URL: http://the-internet.herokuapp.com/dynamic_loading/2

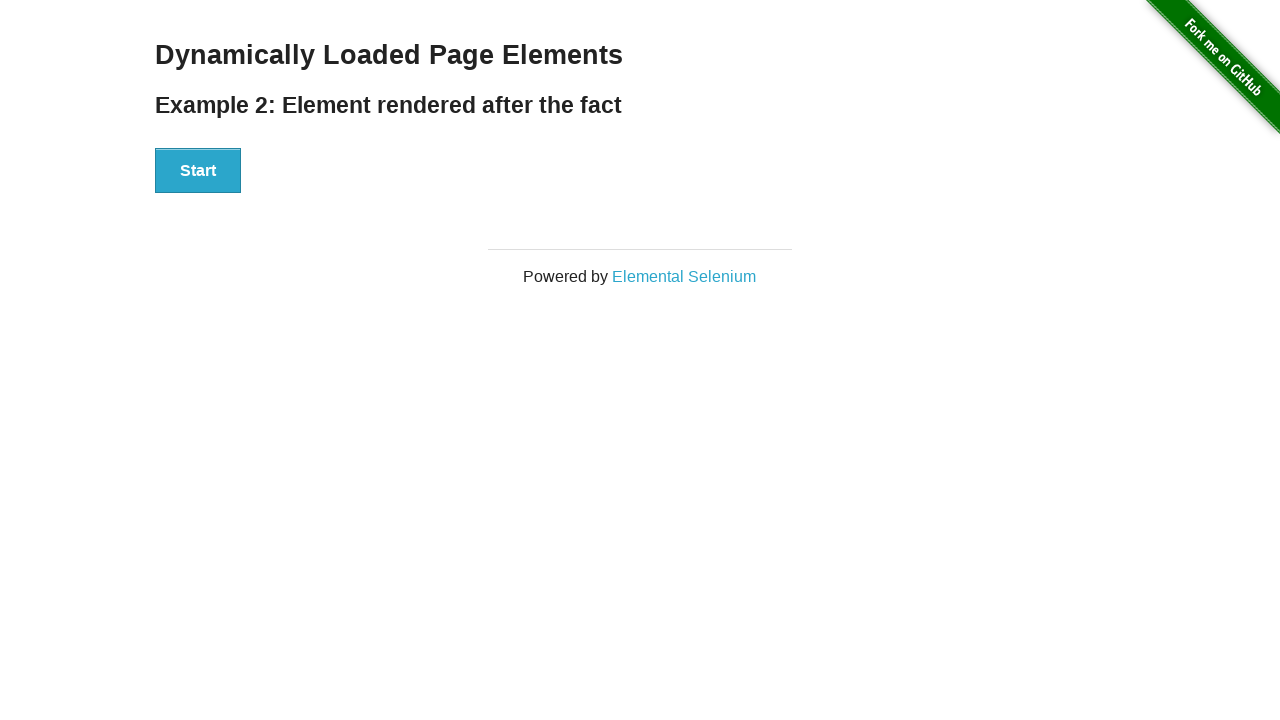

Clicked the Start button to trigger dynamic loading at (198, 171) on #start button
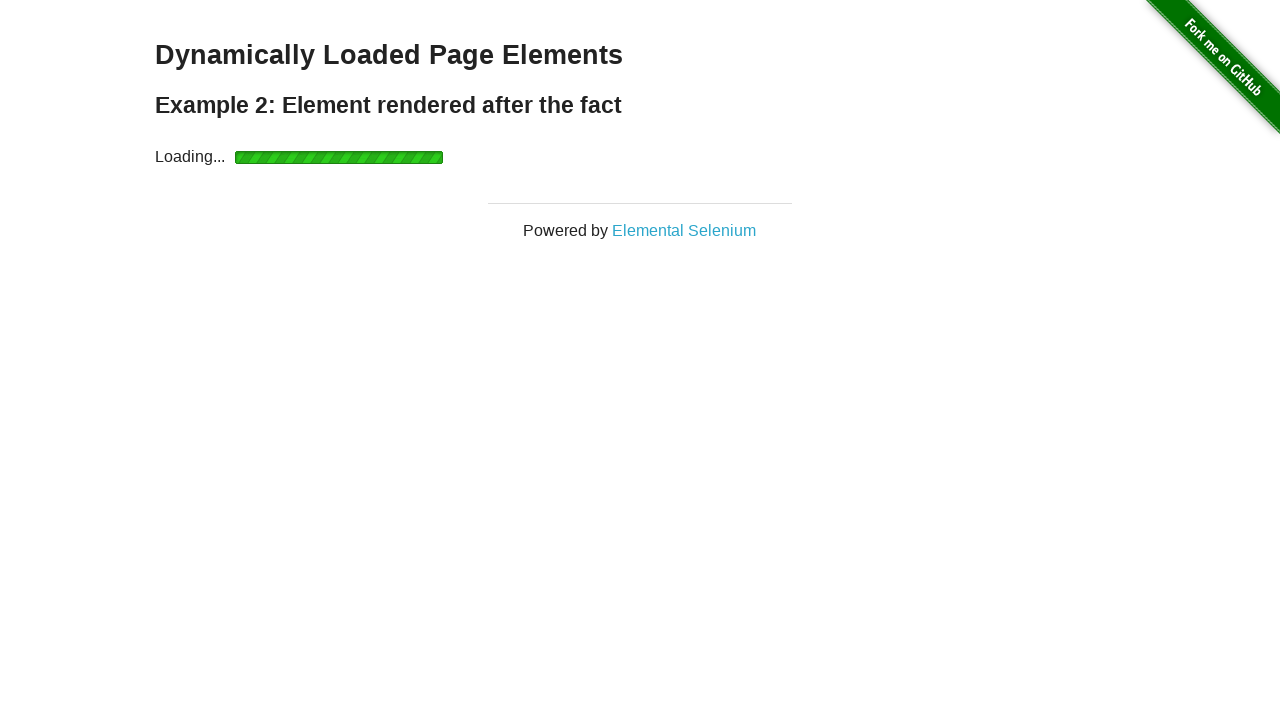

Loading bar completed and finish element became visible
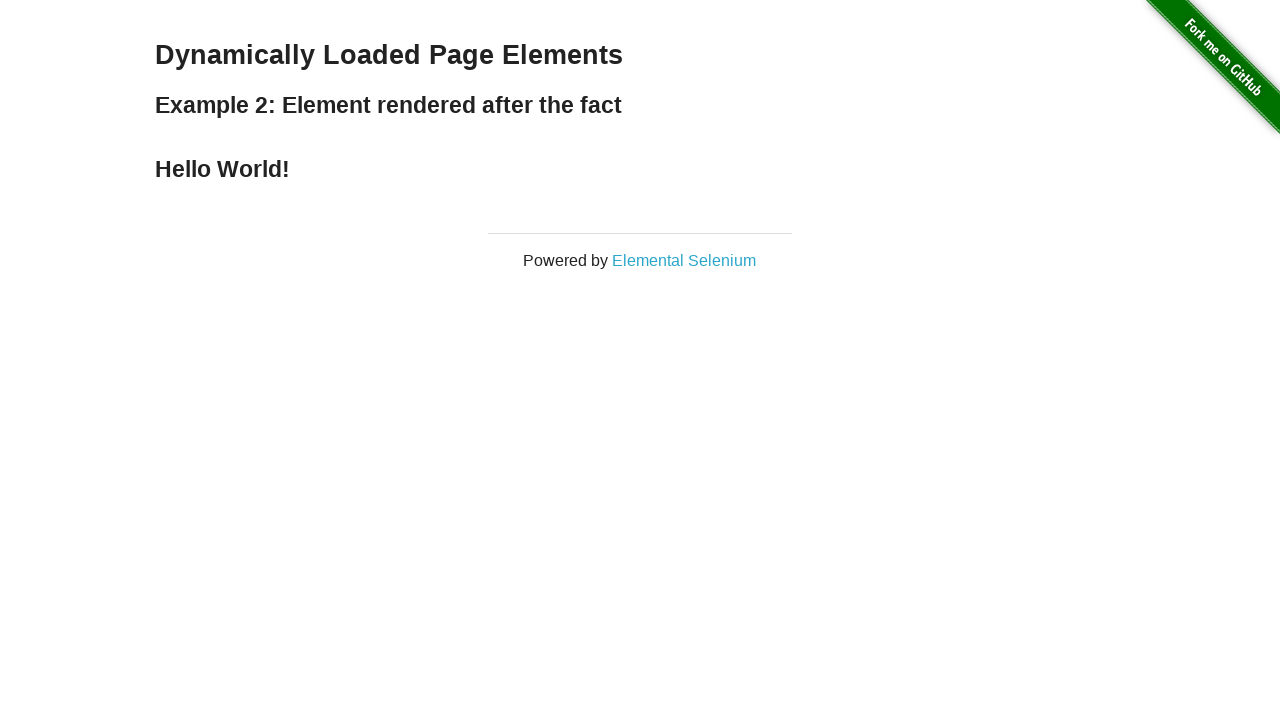

Verified that 'Hello World!' text is displayed in the finish element
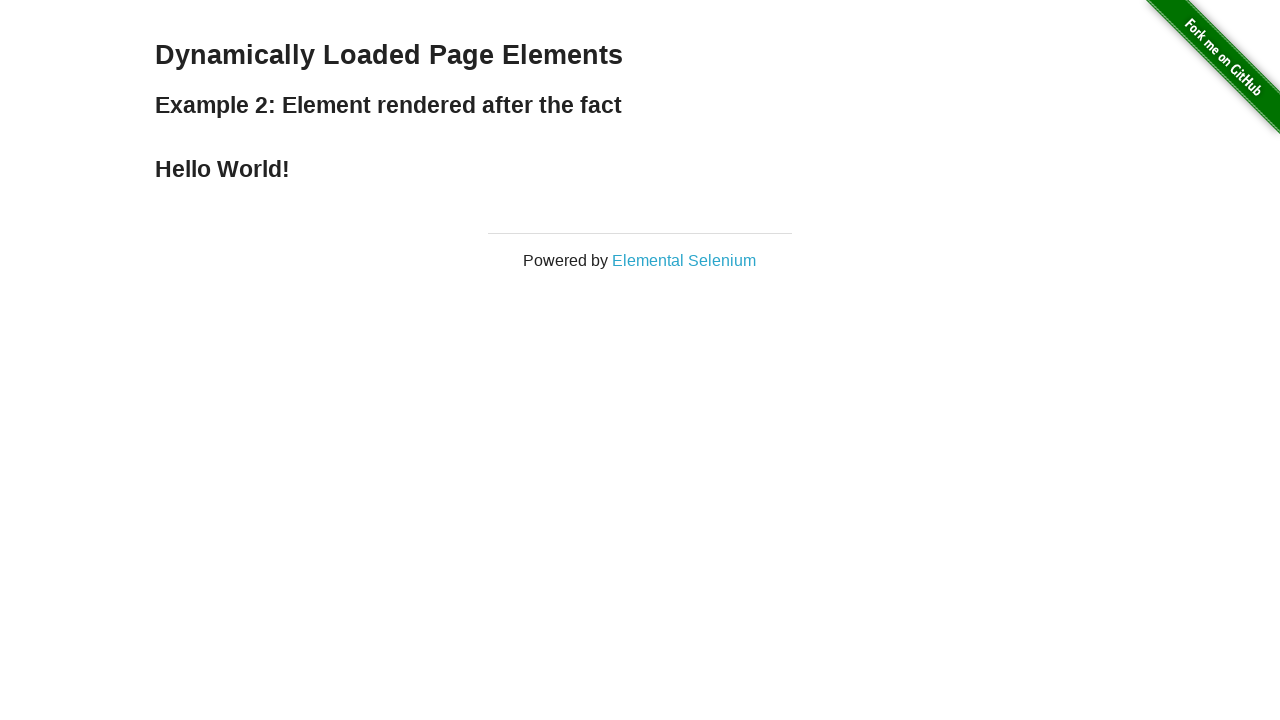

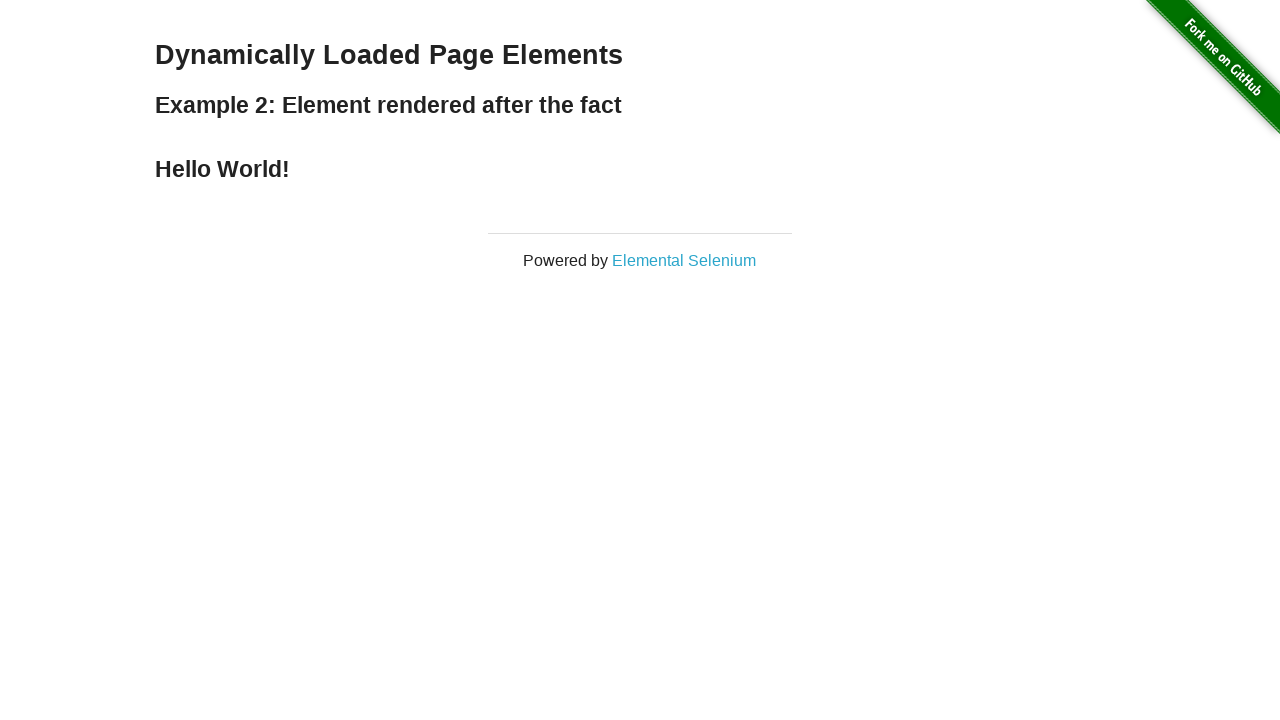